Tests timeout handling by clicking an AJAX button and then clicking the success element that appears after the AJAX request completes.

Starting URL: http://uitestingplayground.com/ajax

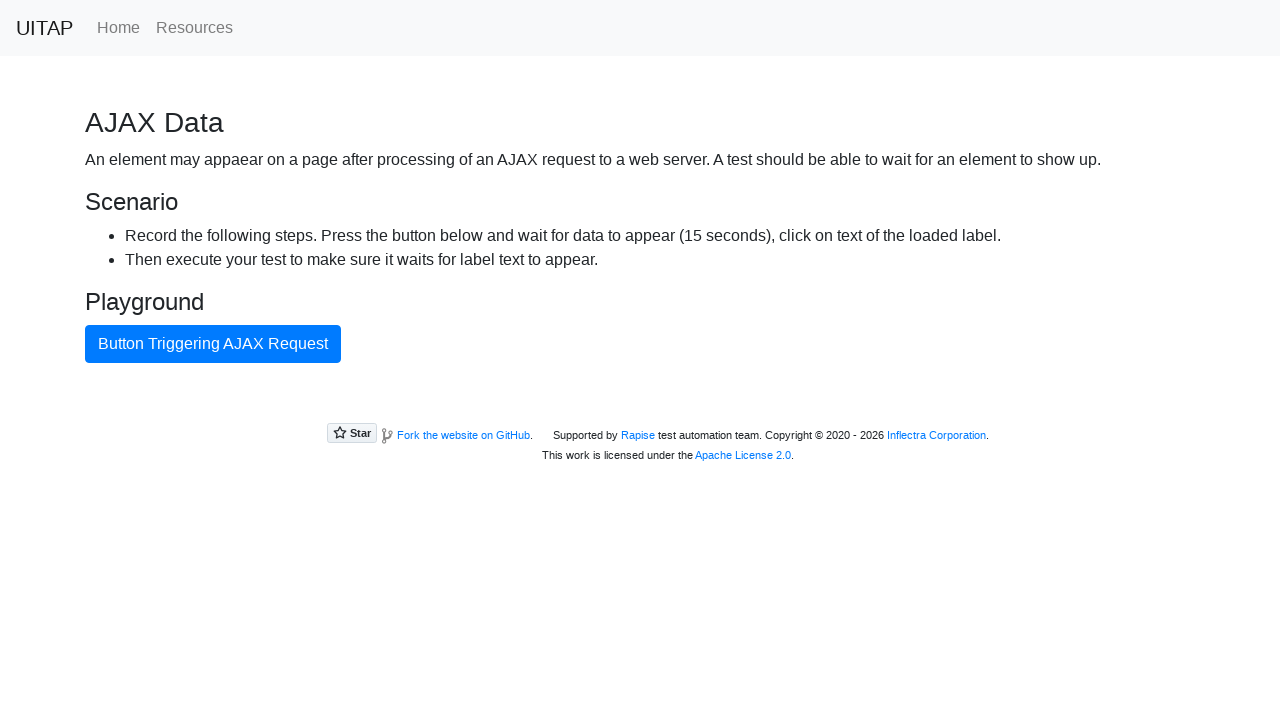

Clicked button triggering AJAX request at (213, 344) on internal:text="Button Triggering AJAX Request"i
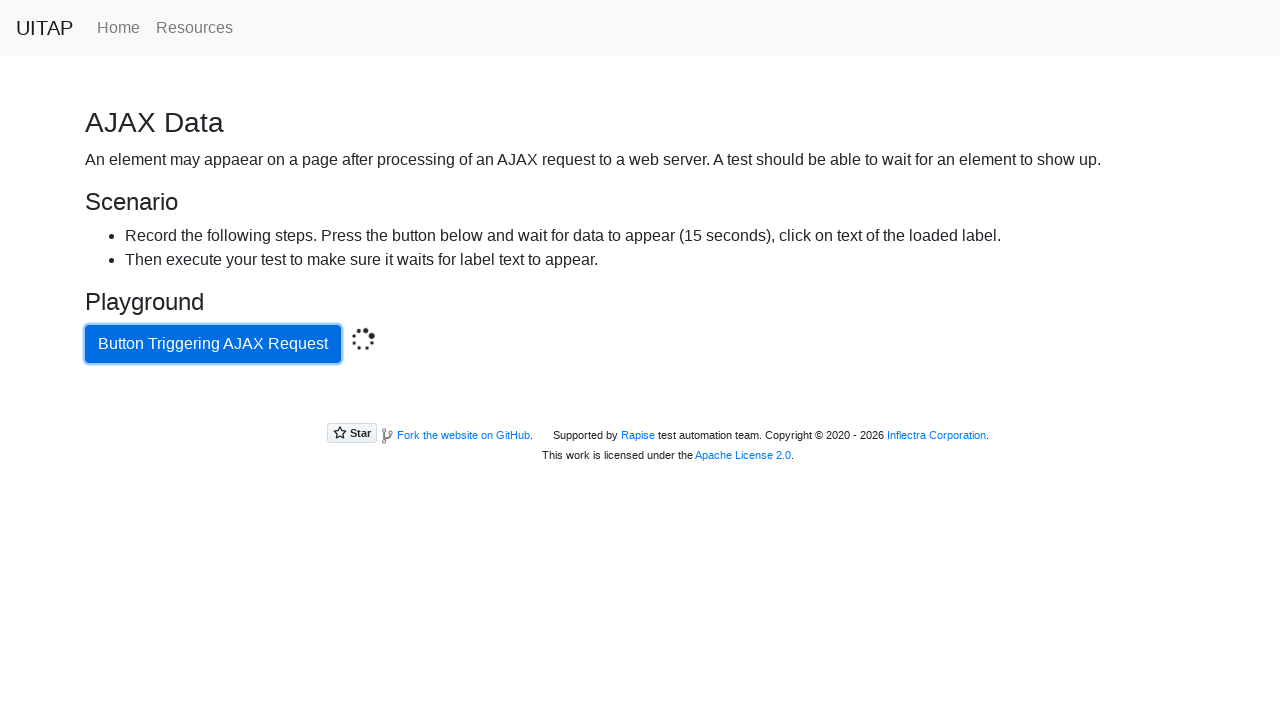

Located success element
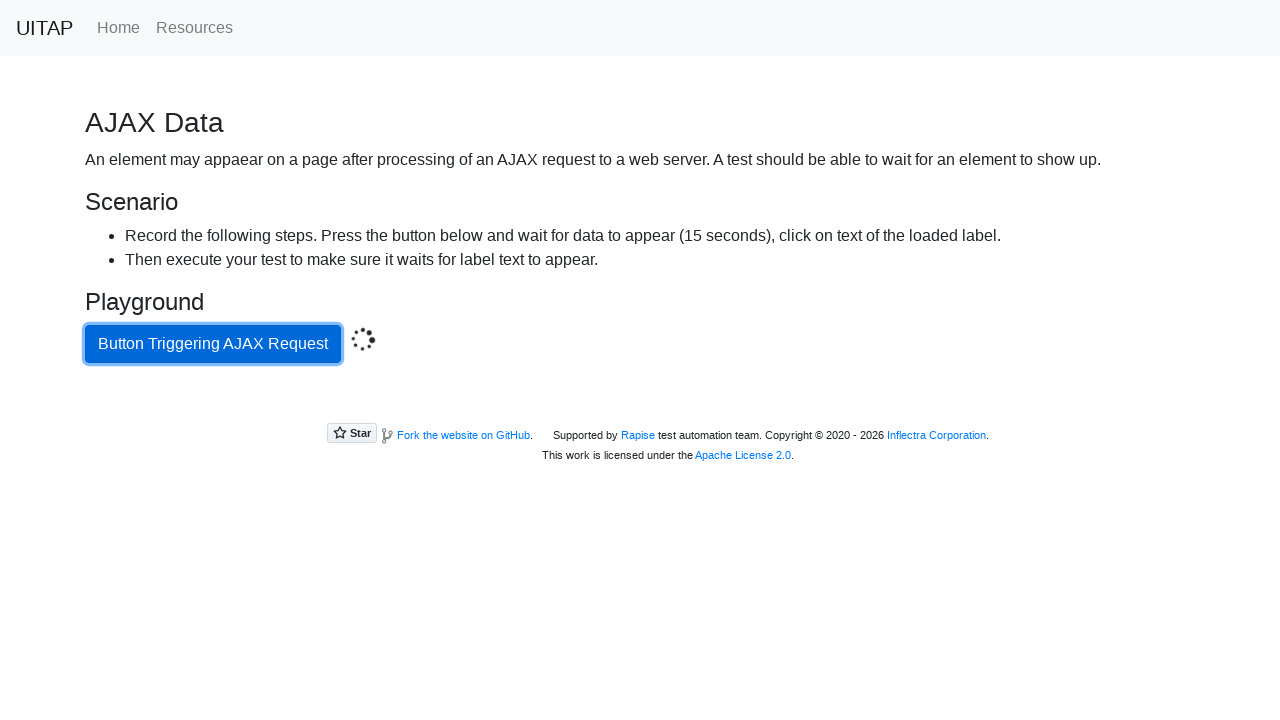

Clicked success element after AJAX request completed at (640, 405) on .bg-success
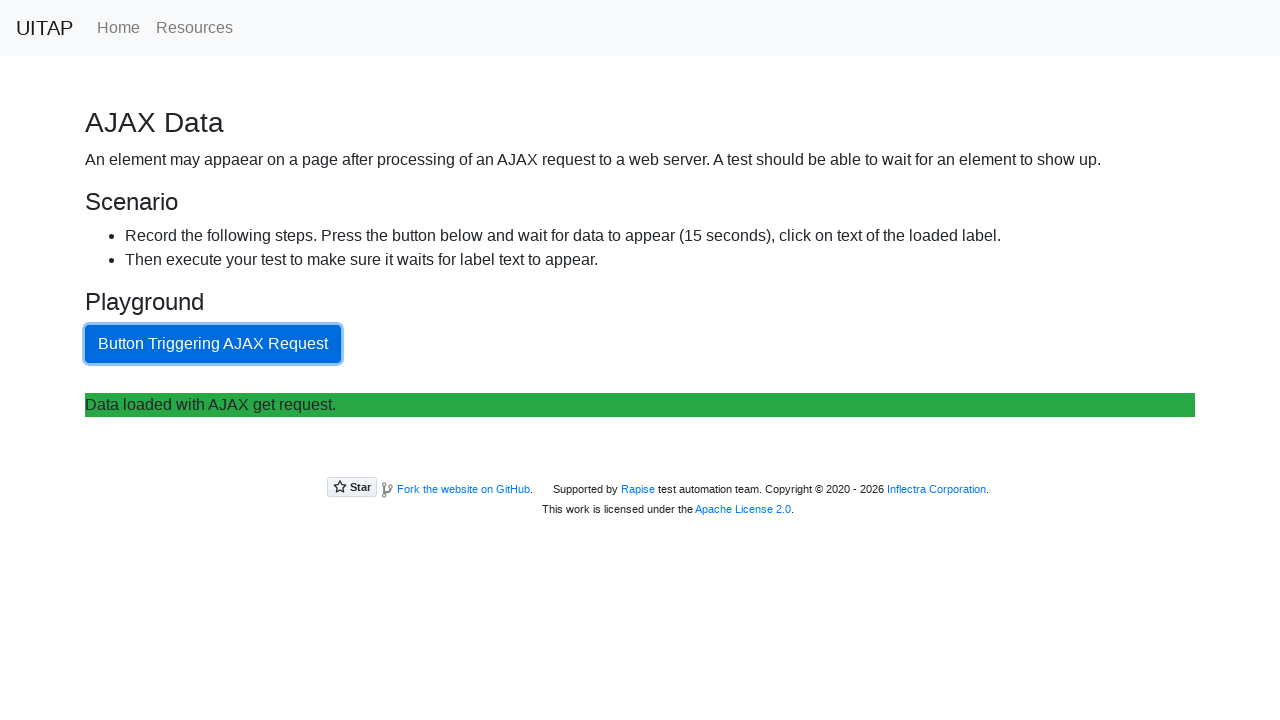

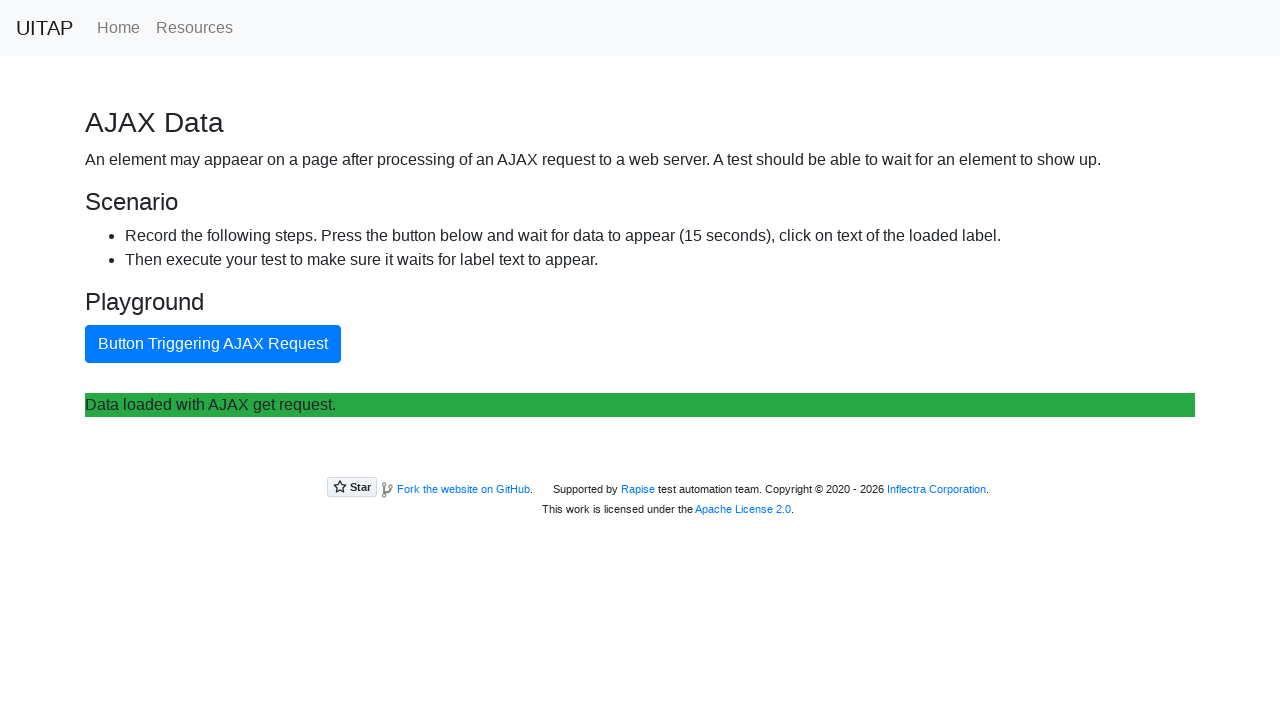